Tests sending a space key press to an element on the page and verifies the result text displays the correct key pressed.

Starting URL: http://the-internet.herokuapp.com/key_presses

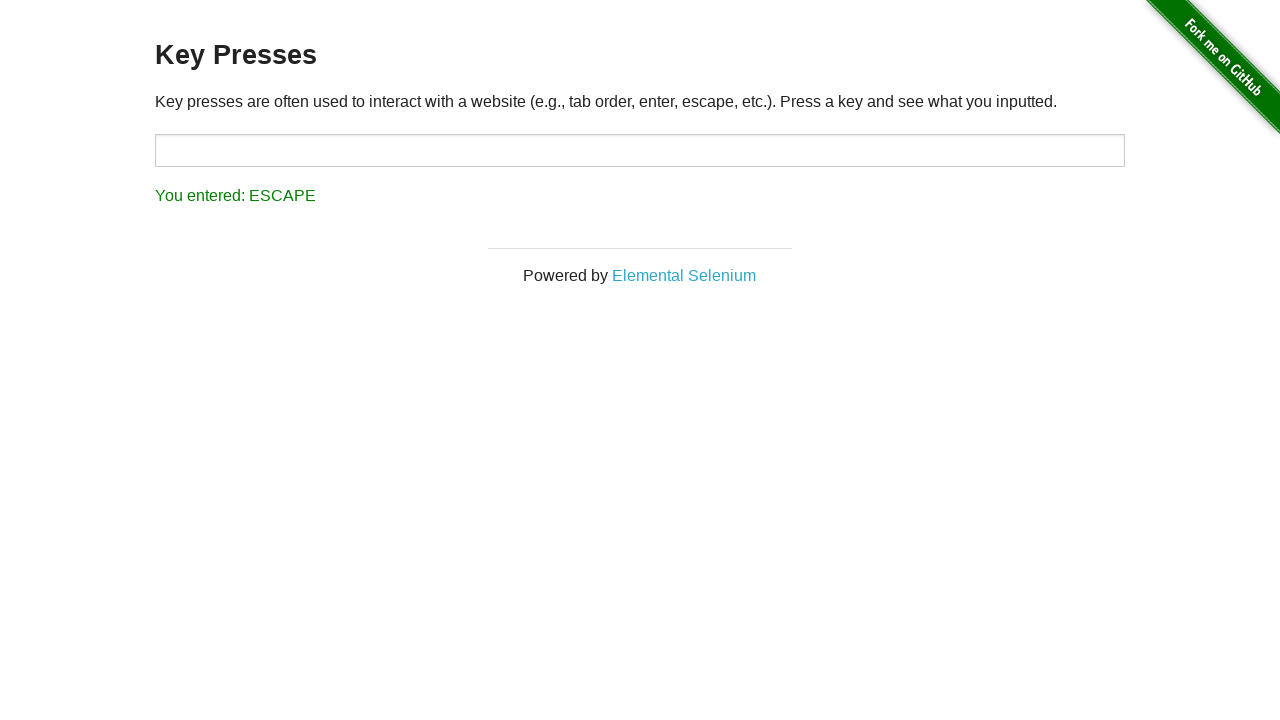

Pressed Space key on target element on #target
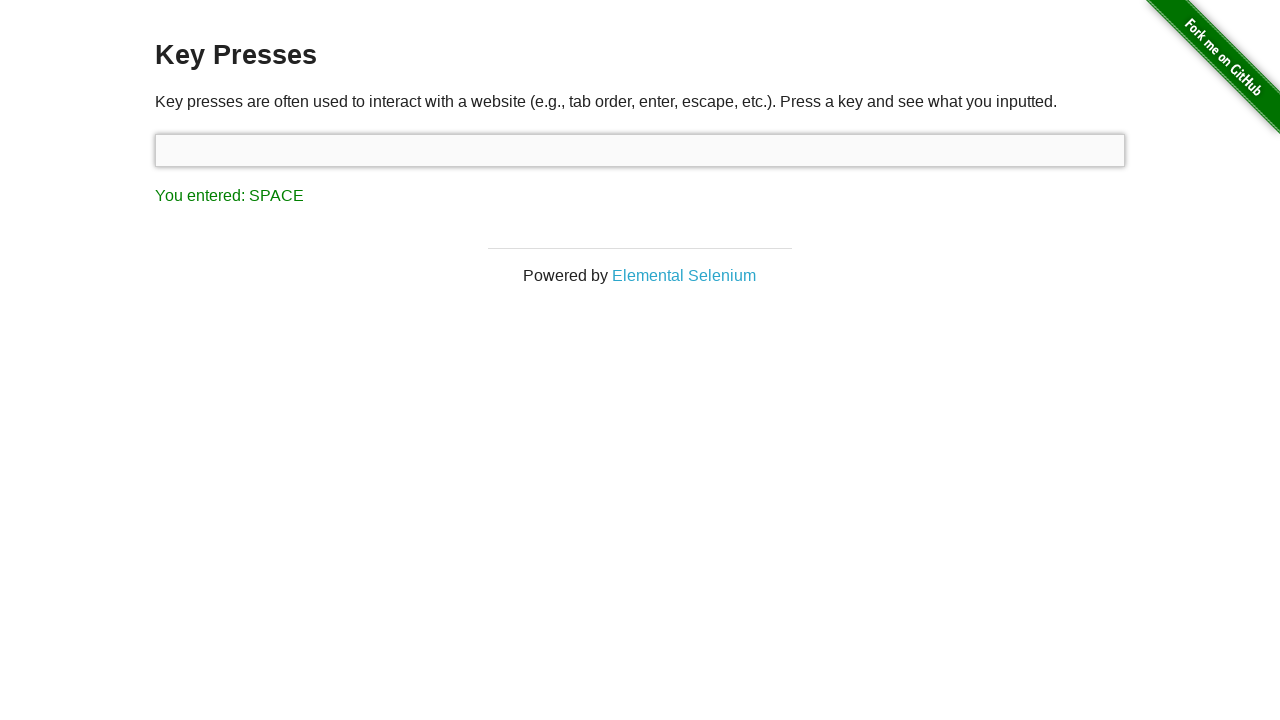

Result element loaded
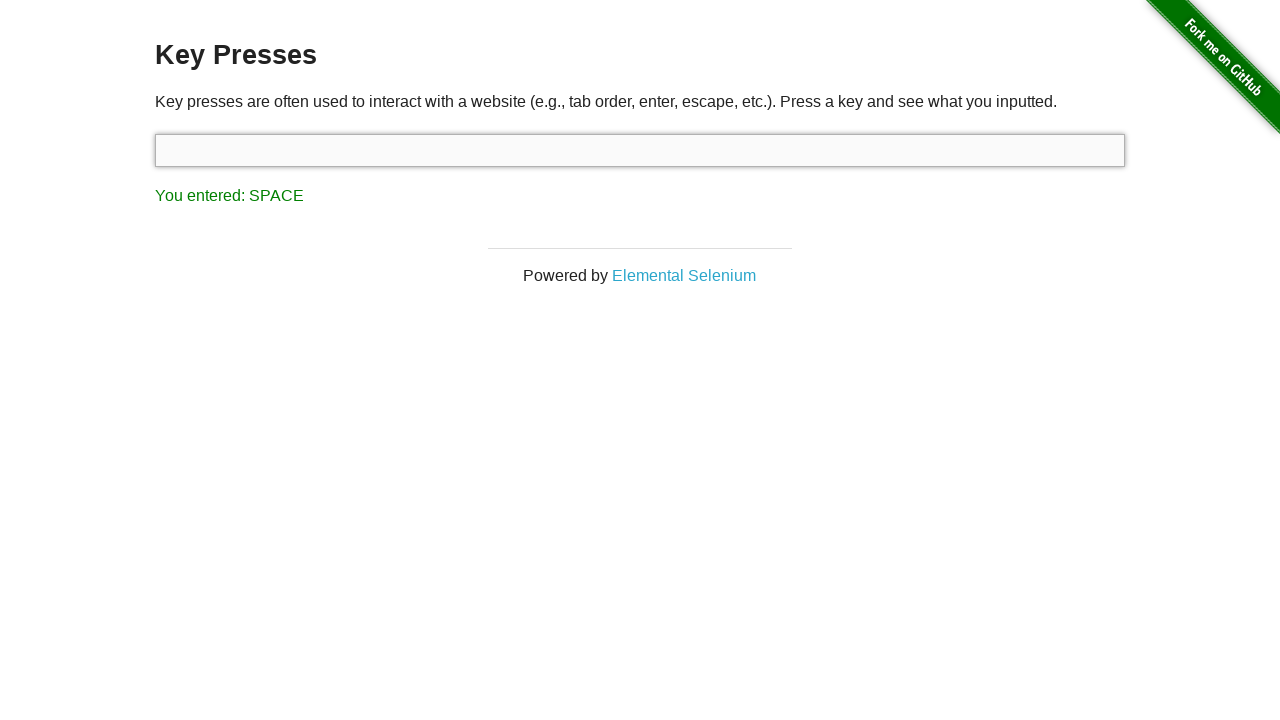

Retrieved result text content
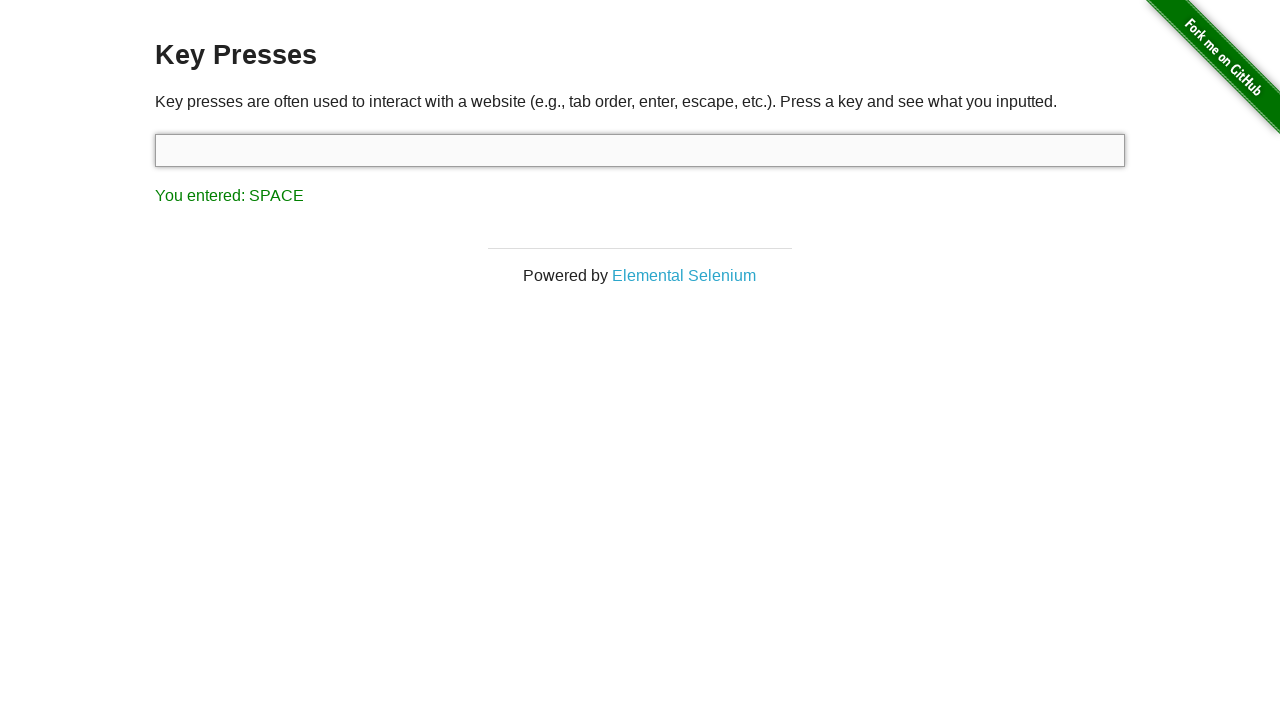

Verified result text displays 'You entered: SPACE'
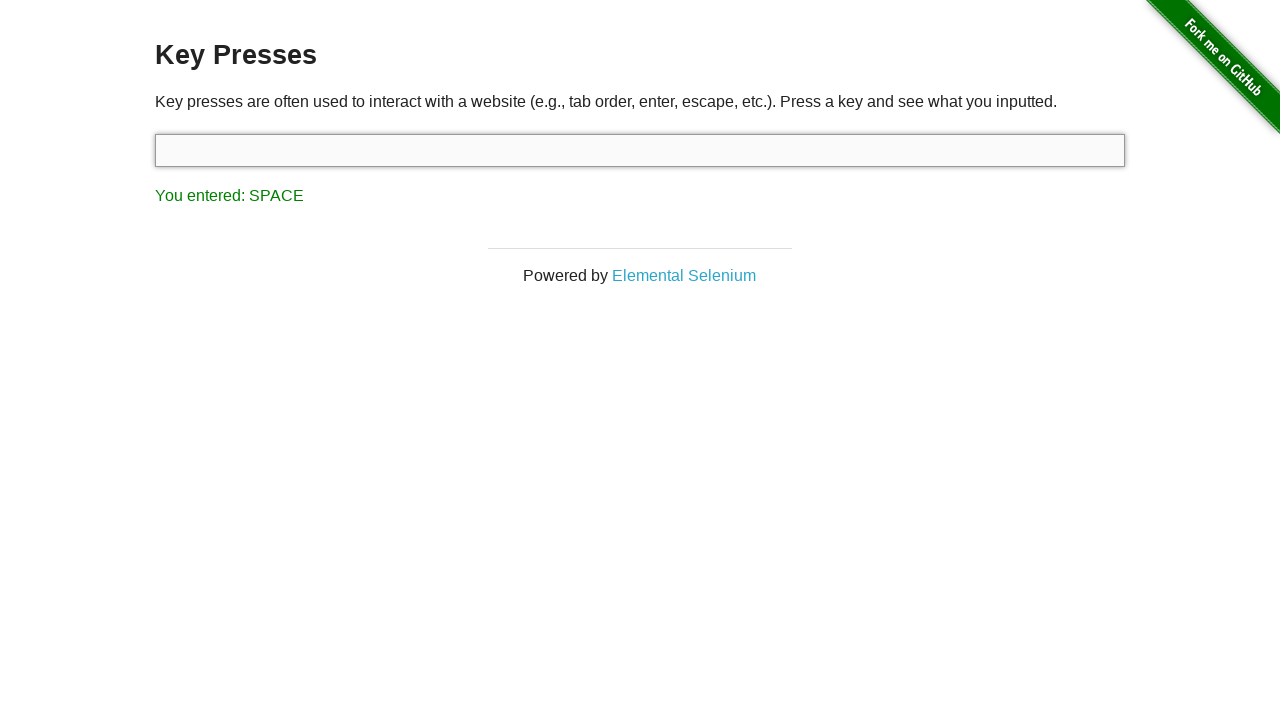

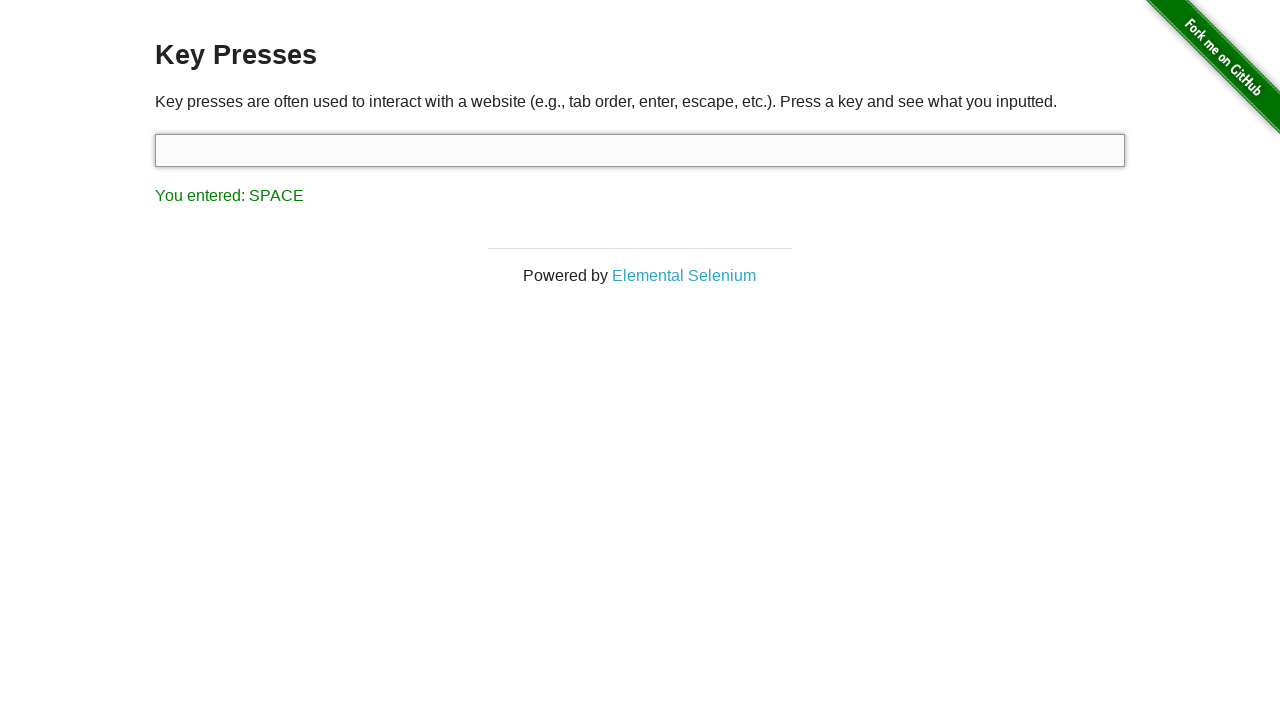